Tests the e-commerce cart functionality by adding an ebook to cart, switching to the cart iframe, and attempting to apply an invalid promo code to verify the error message is displayed.

Starting URL: https://shopdemo.e-junkie.com/

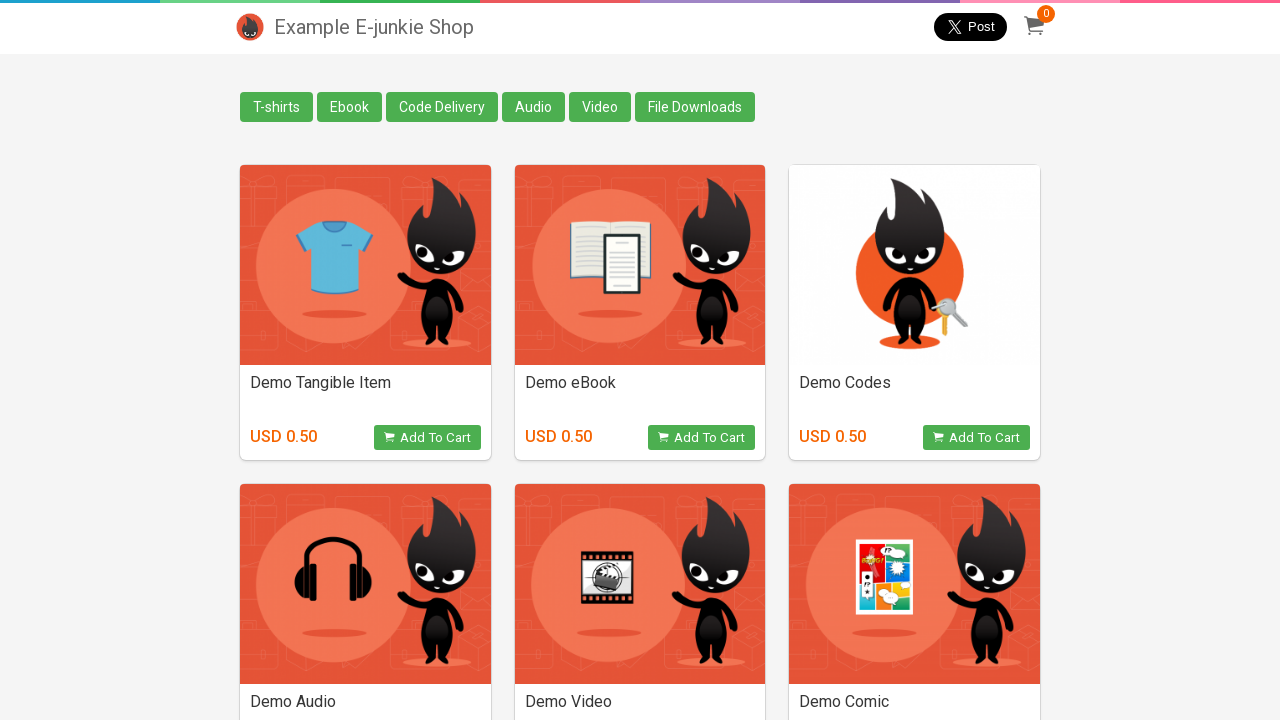

Clicked on Ebook link at (350, 107) on text=Ebook
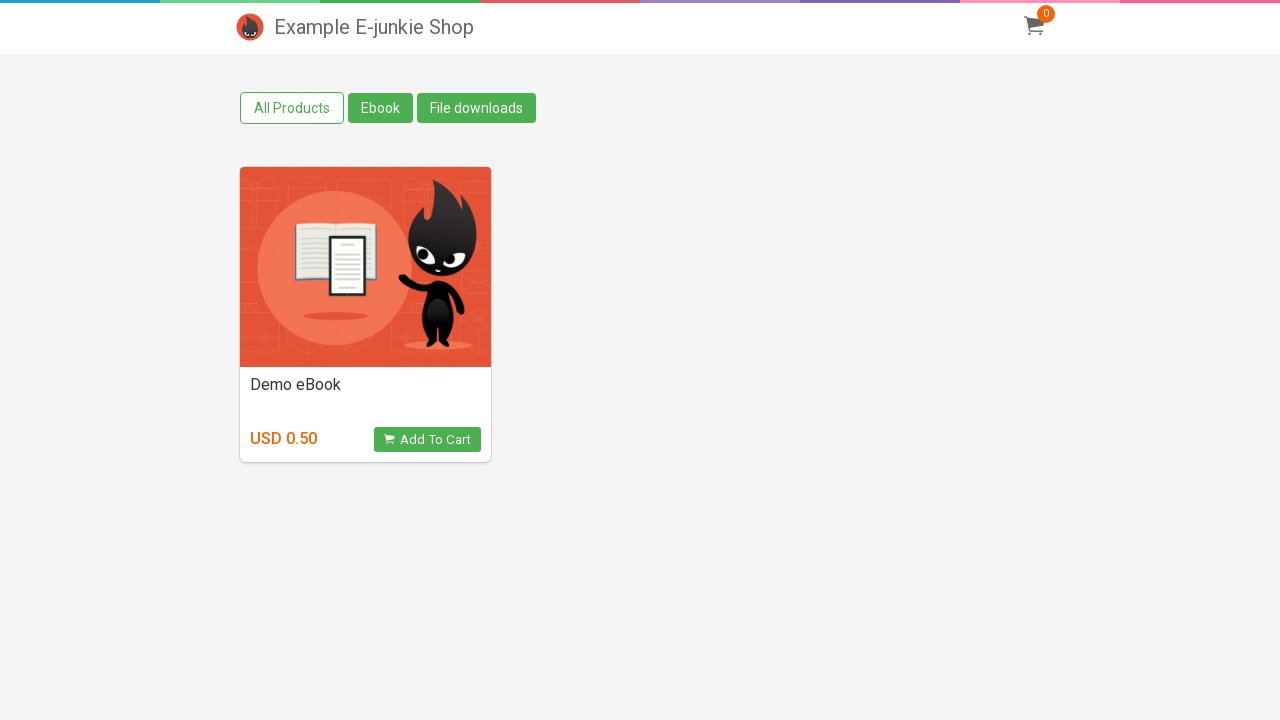

Clicked Add to Cart button at (427, 440) on button.view_product
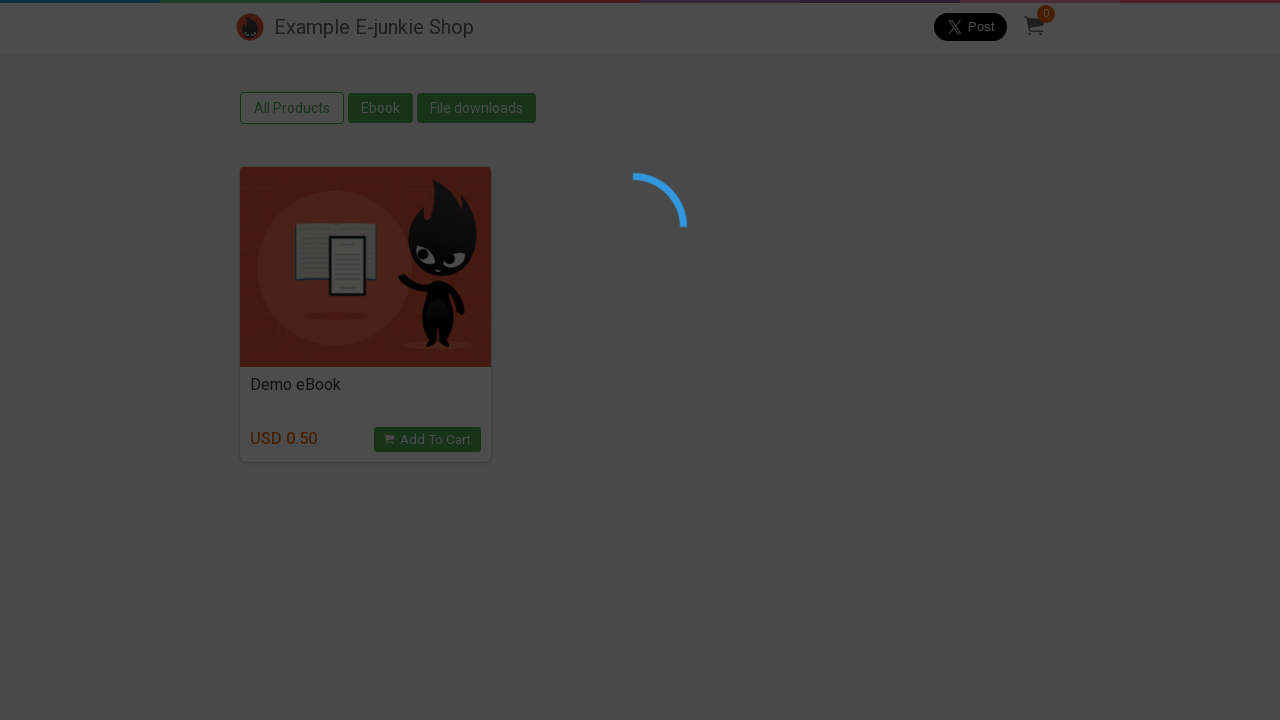

Located cart iframe
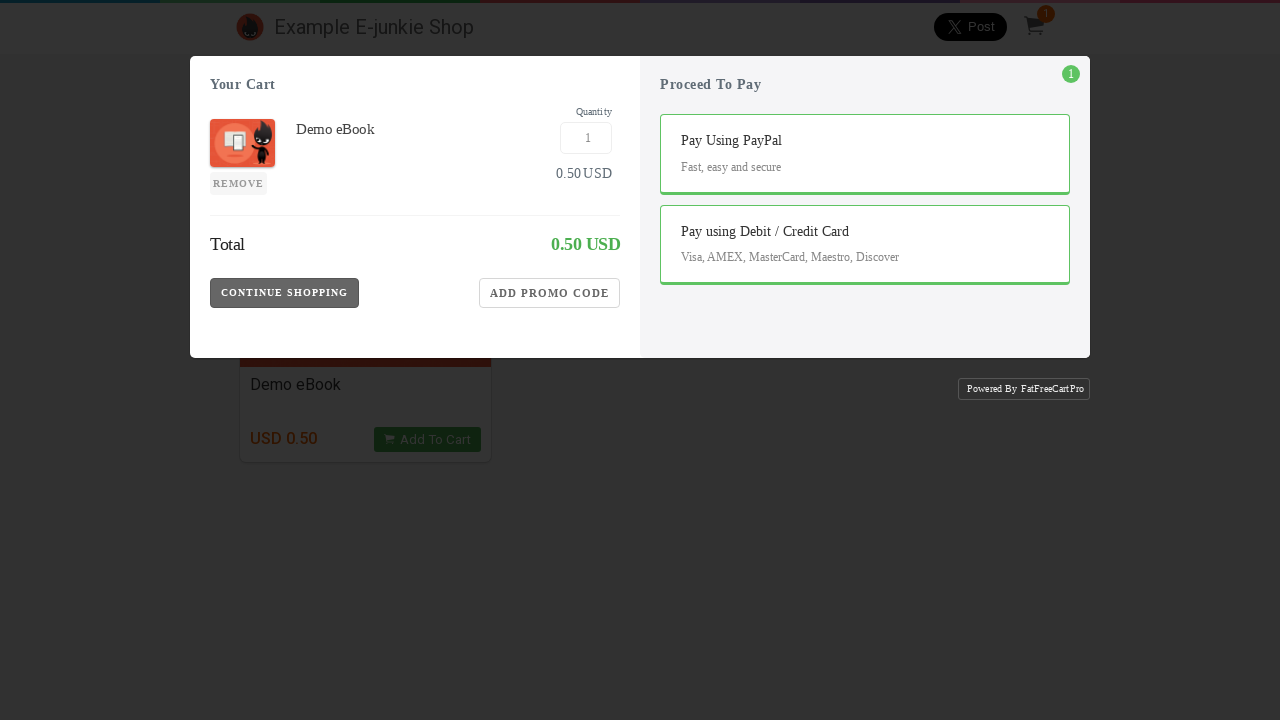

Located cart count element
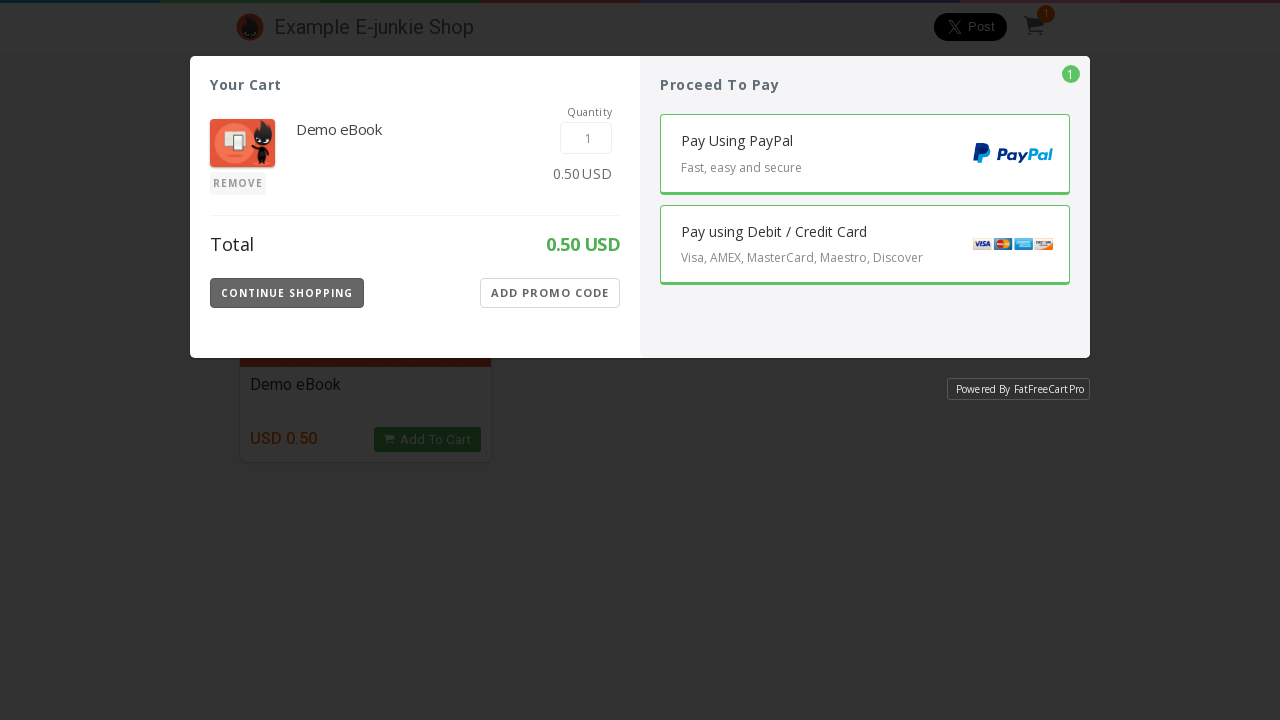

Waited for iframe content to load
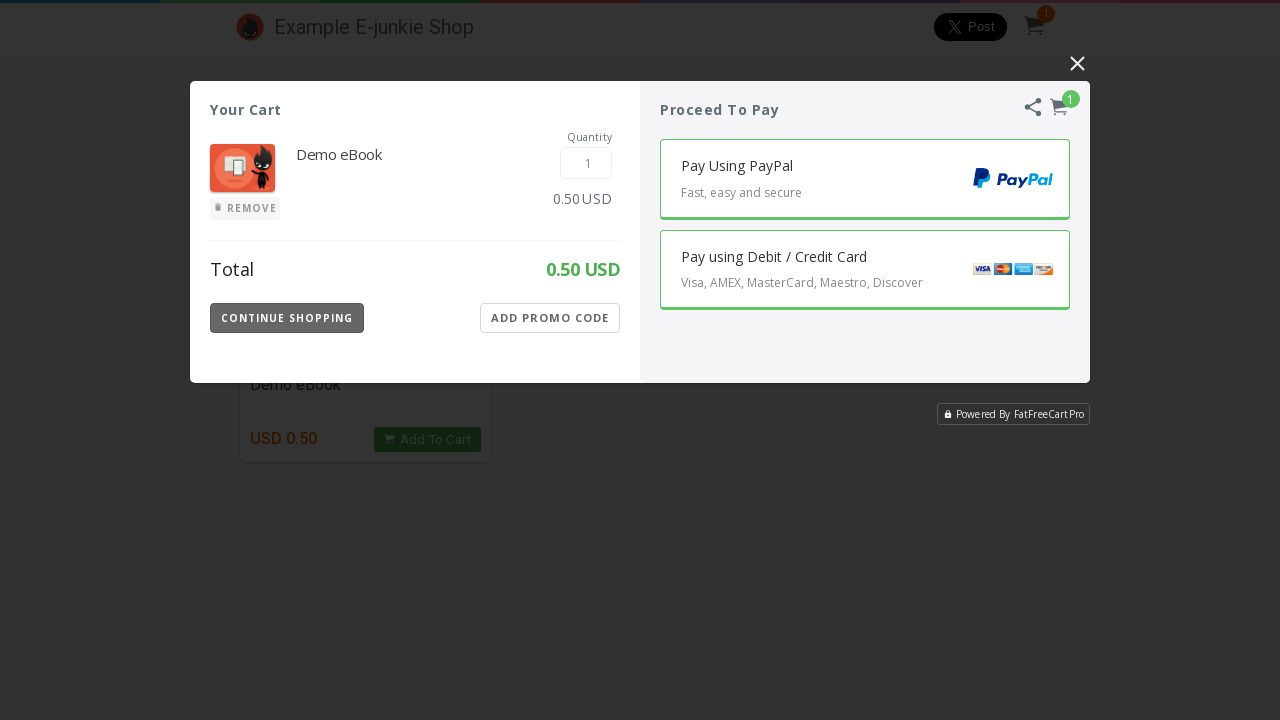

Located Add Promo Code button
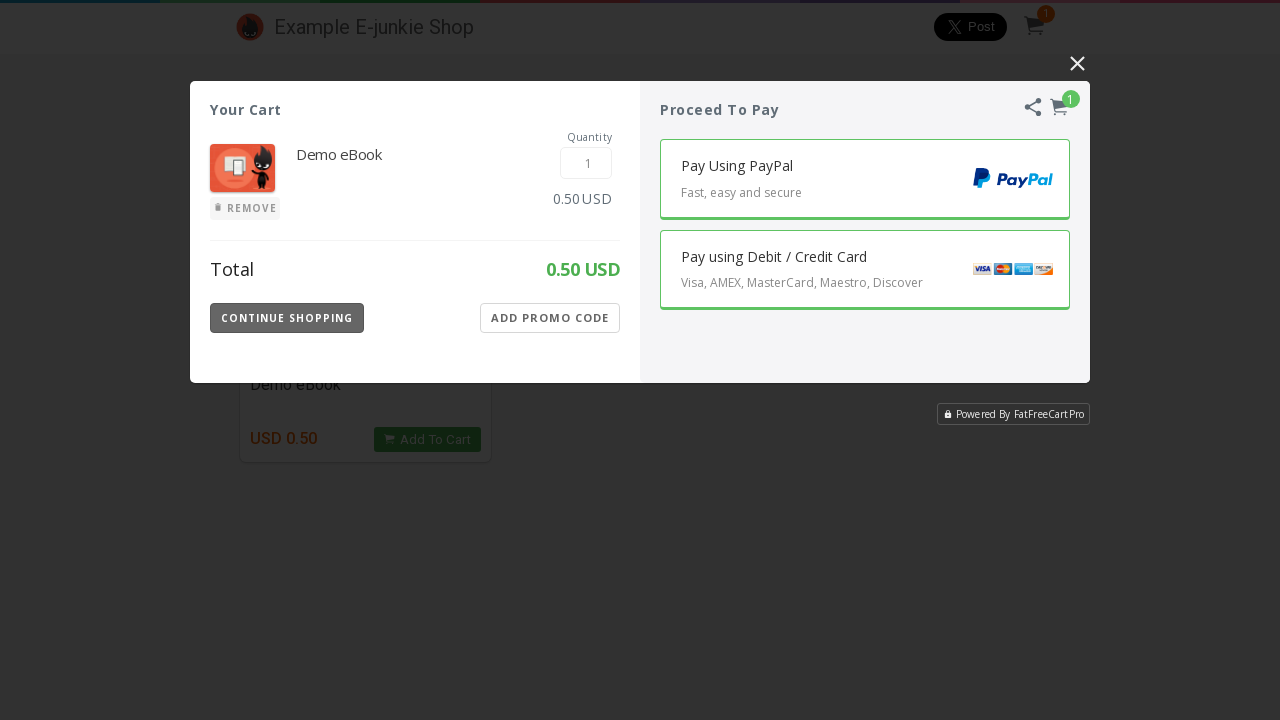

Add Promo Code button became visible
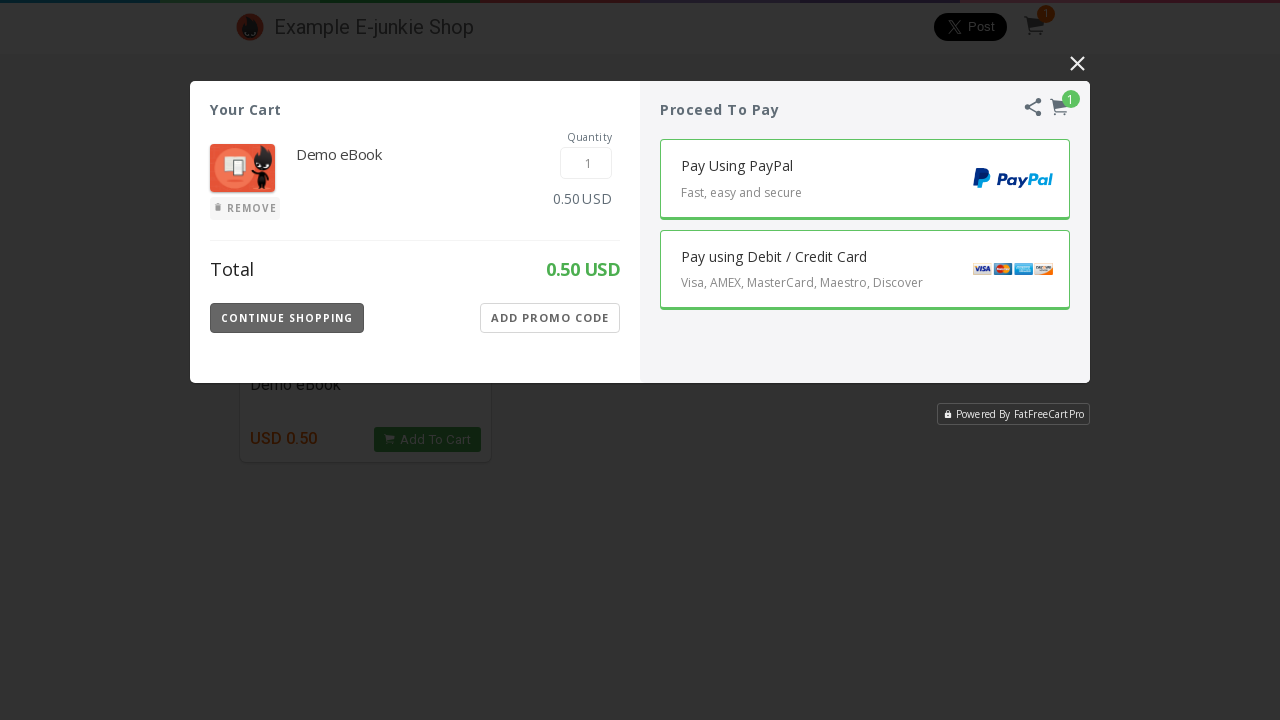

Clicked Add Promo Code button at (550, 318) on iframe.EJIframeV3.EJOverlayV3 >> internal:control=enter-frame >> button:text('Ad
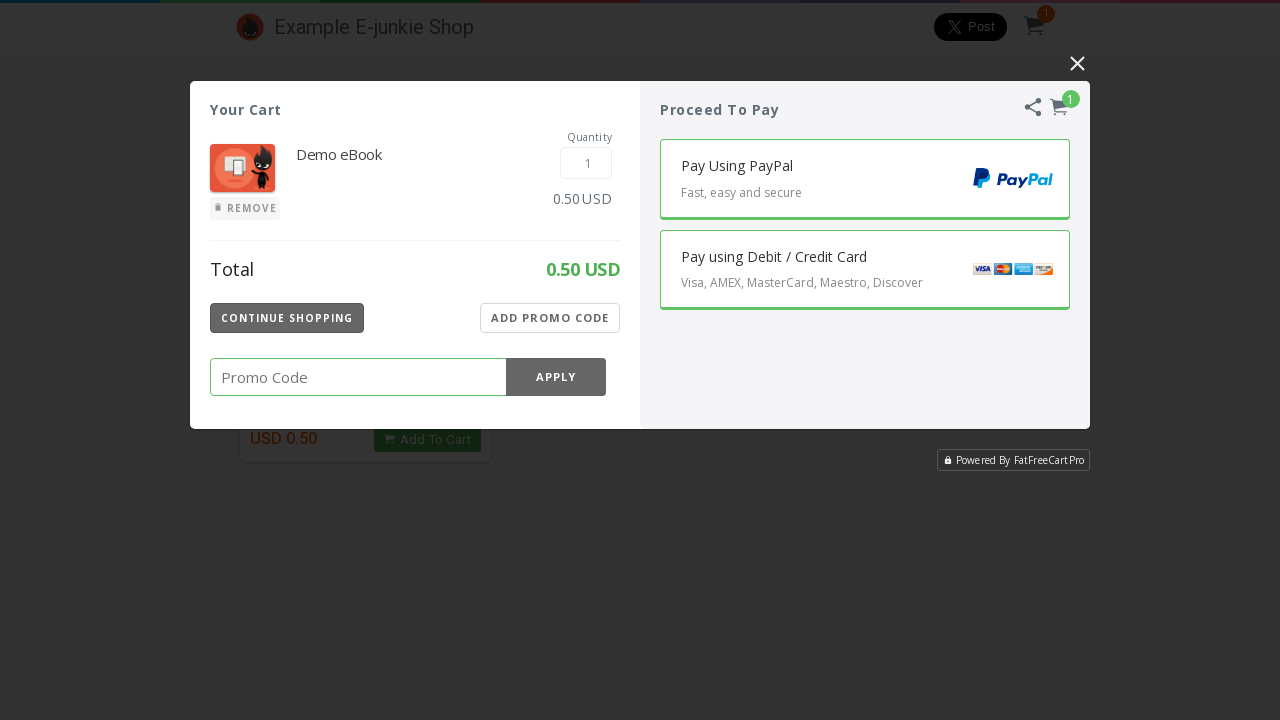

Entered invalid promo code '1234ds' on iframe.EJIframeV3.EJOverlayV3 >> internal:control=enter-frame >> input[placehold
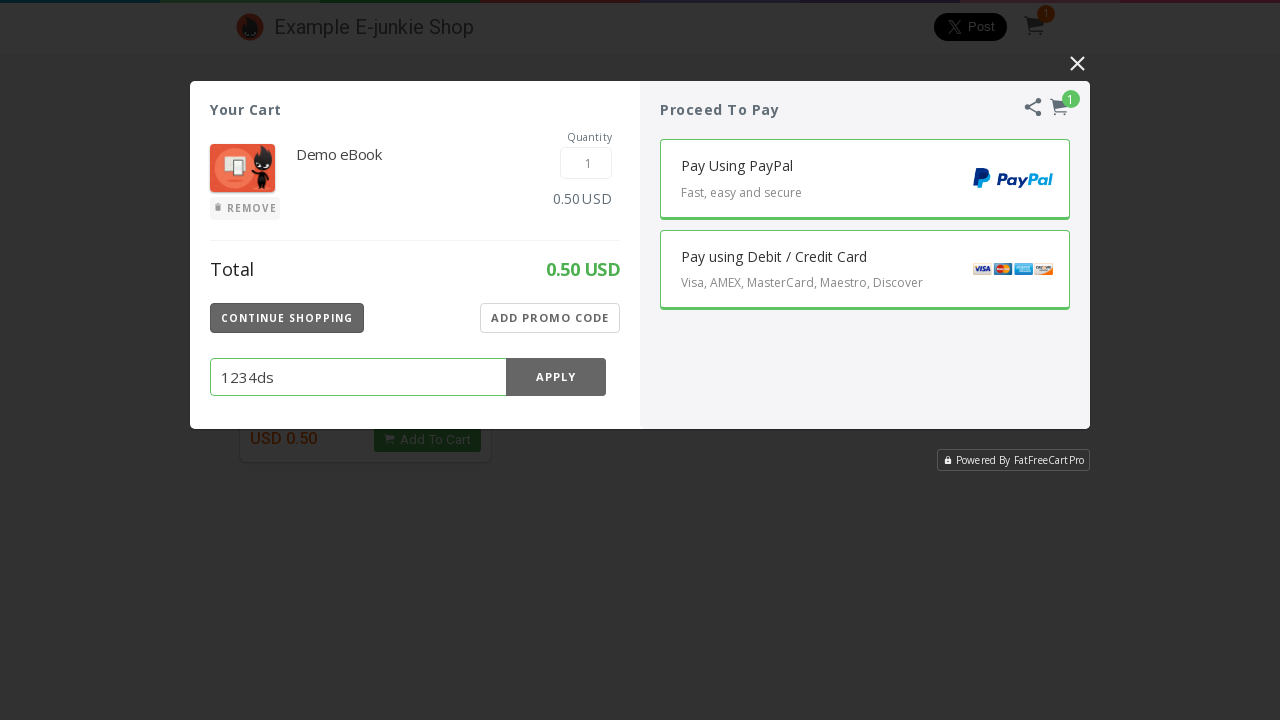

Clicked Apply button to submit promo code at (556, 377) on iframe.EJIframeV3.EJOverlayV3 >> internal:control=enter-frame >> button.Promo-Ap
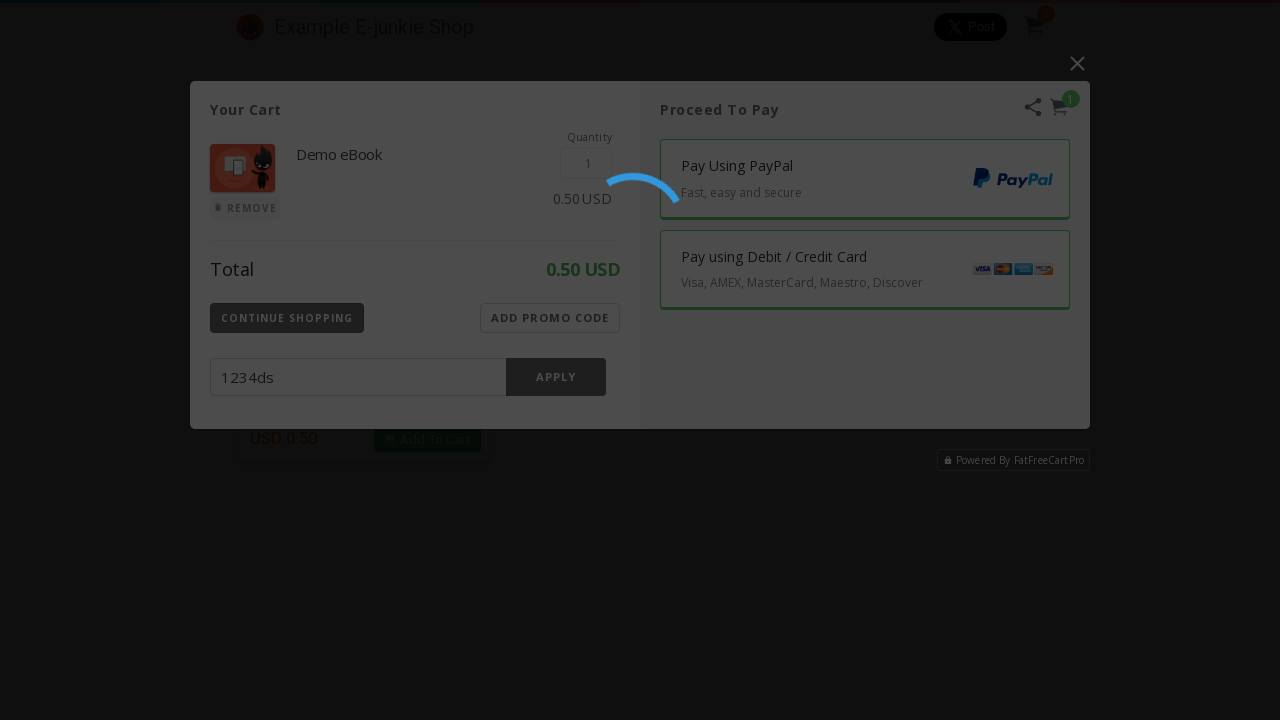

Located invalid promo code error message
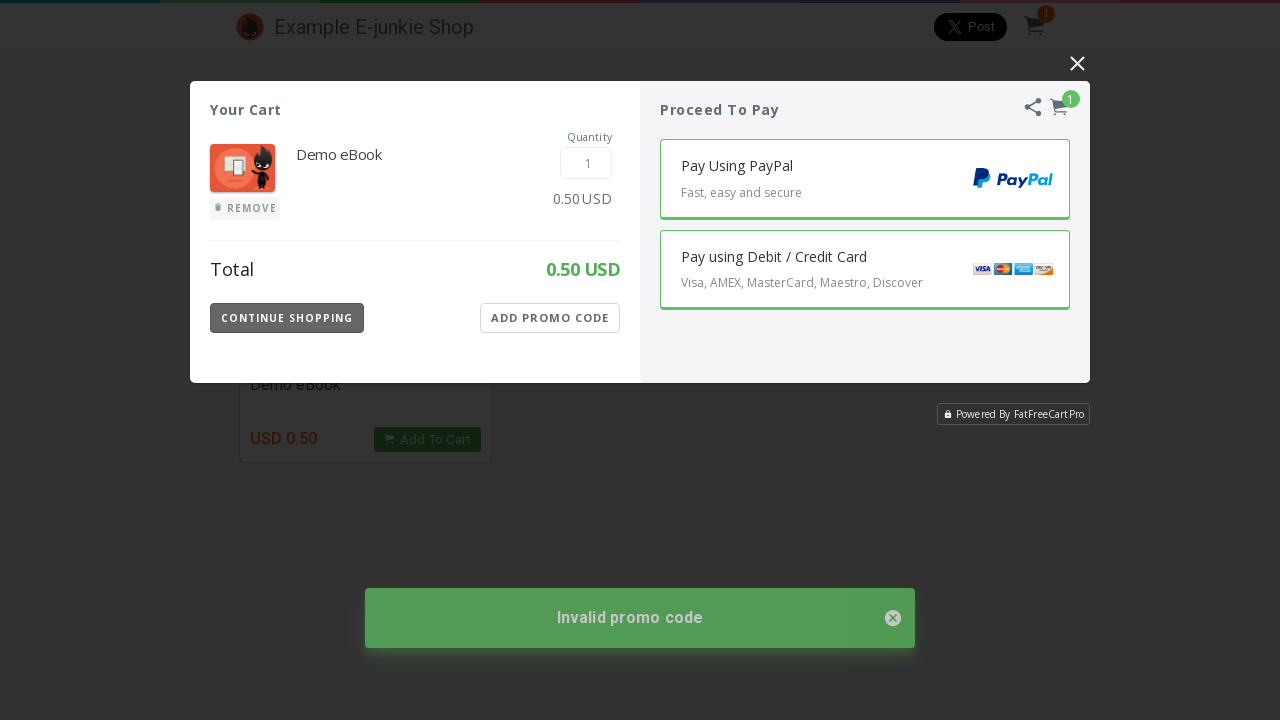

Invalid promo code error message is now visible
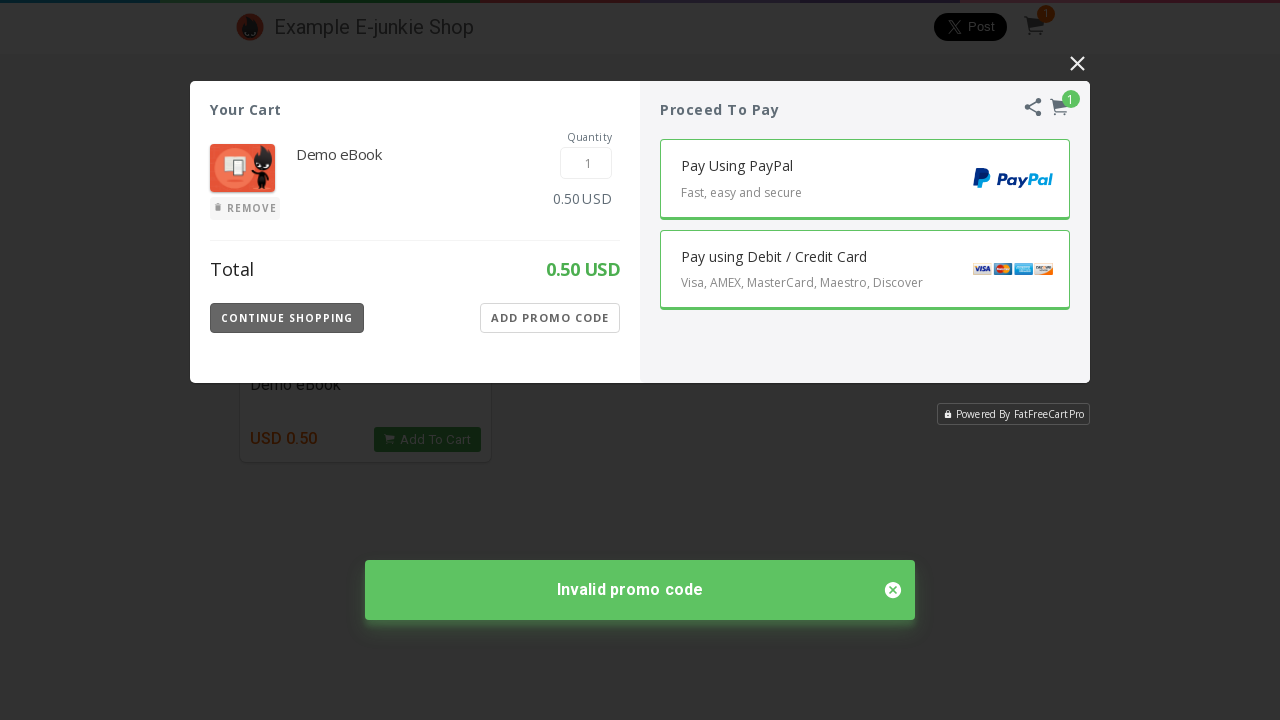

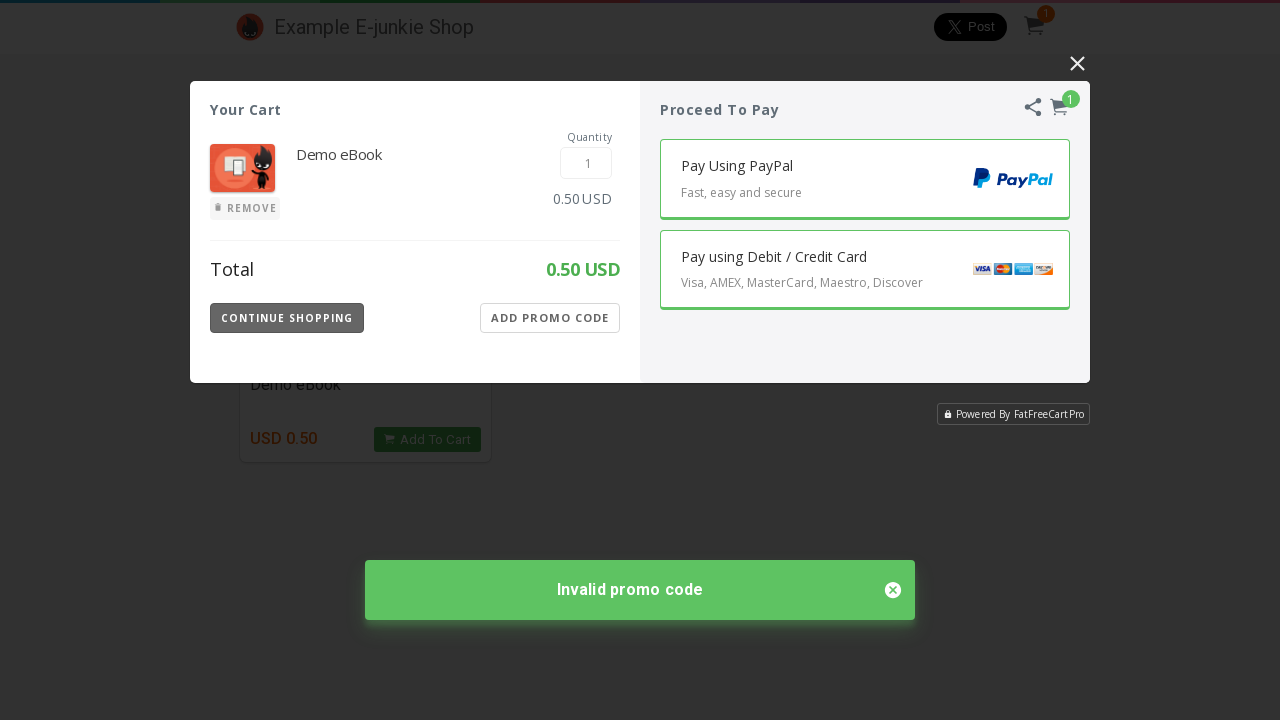